Tests navigation through the Browse Languages ABC menu by clicking the Z letter in the submenu and verifying the correct category page loads.

Starting URL: https://www.99-bottles-of-beer.net/

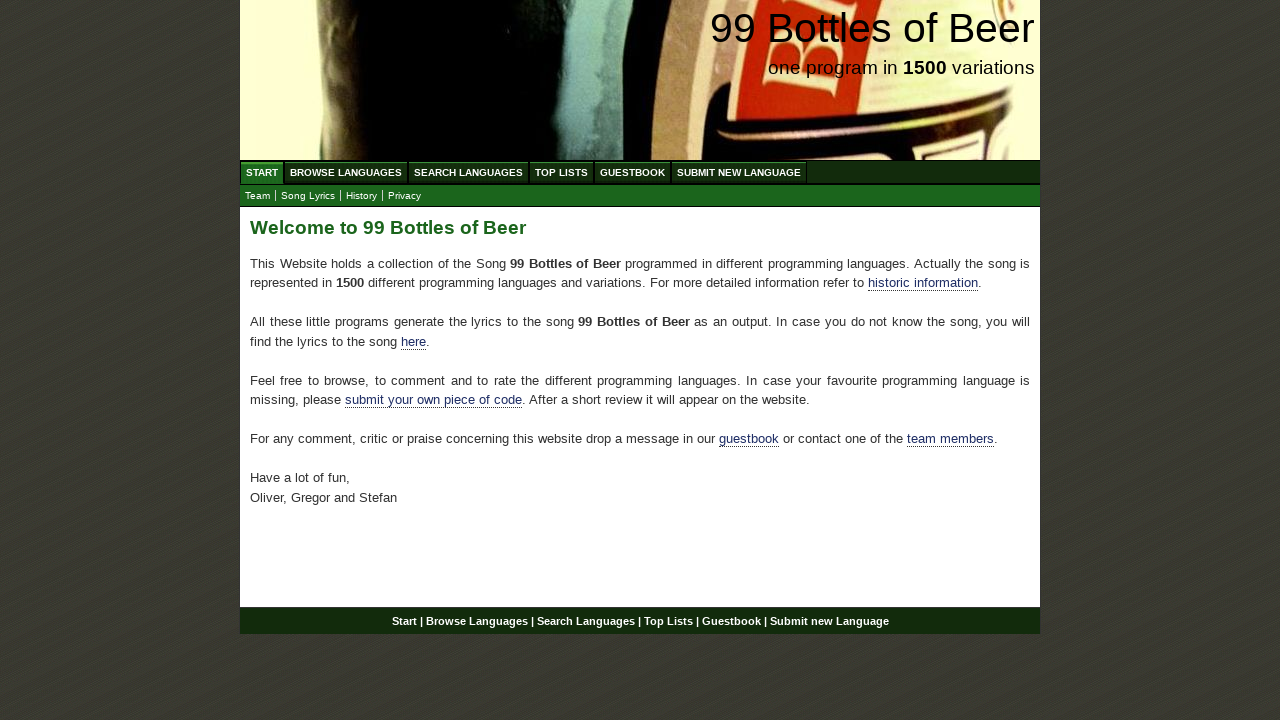

Clicked on Browse Languages ABC menu at (346, 172) on xpath=//div[@id='navigation']/ul[@id='menu']/li/a[@href='/abc.html']
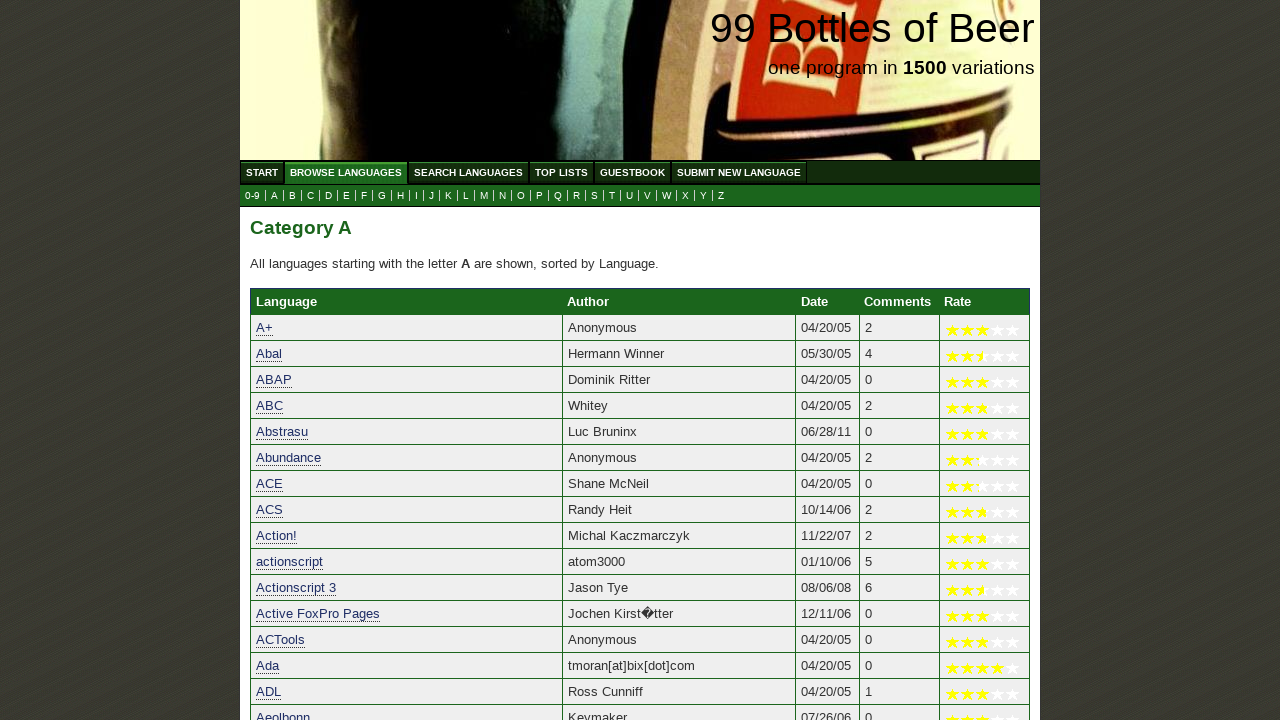

Submenu appeared in navigation bar
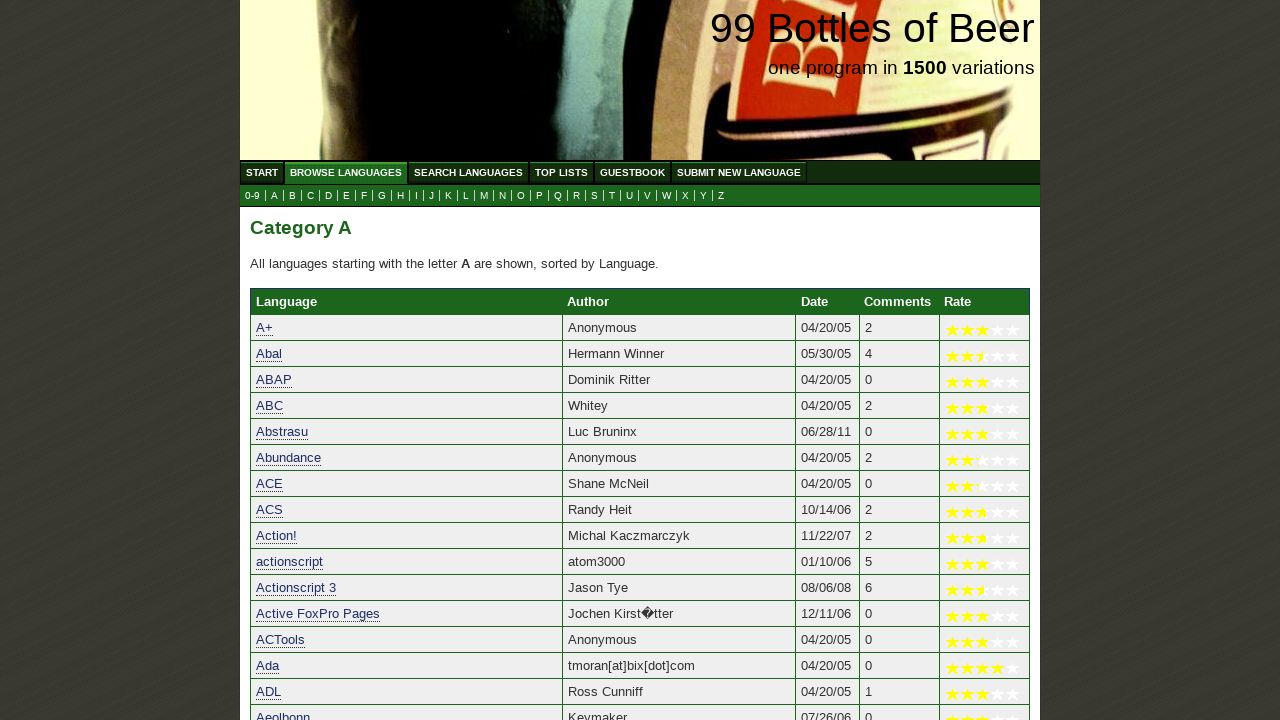

Clicked on letter Z in the submenu at (721, 196) on xpath=//div[@id='navigation']/ul[@id='submenu']/li/a[@href='z.html']
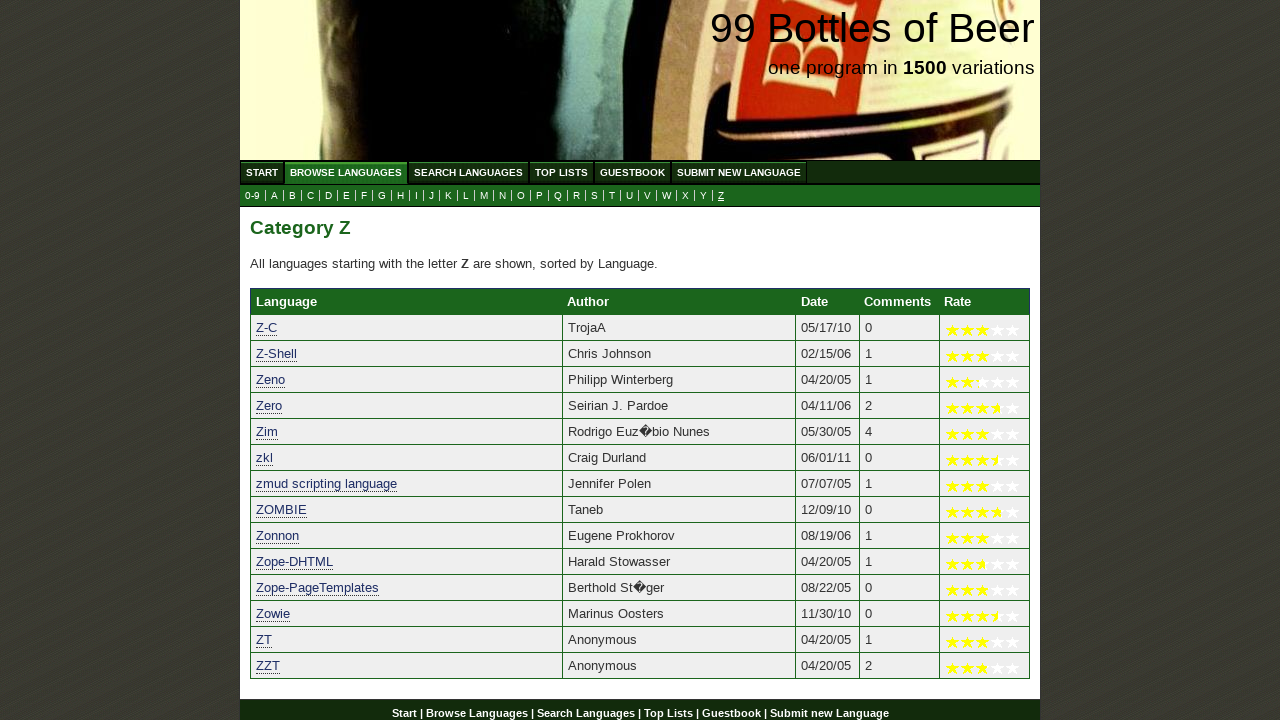

Category page for letter Z loaded and header is visible
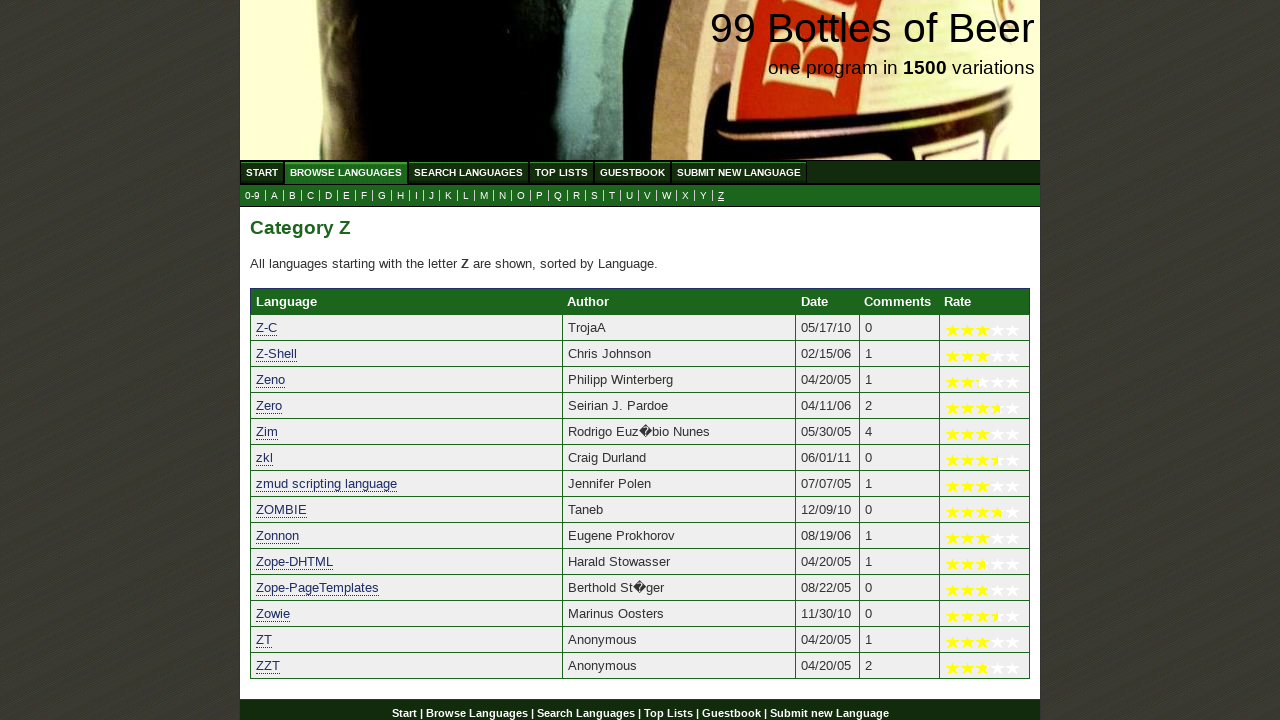

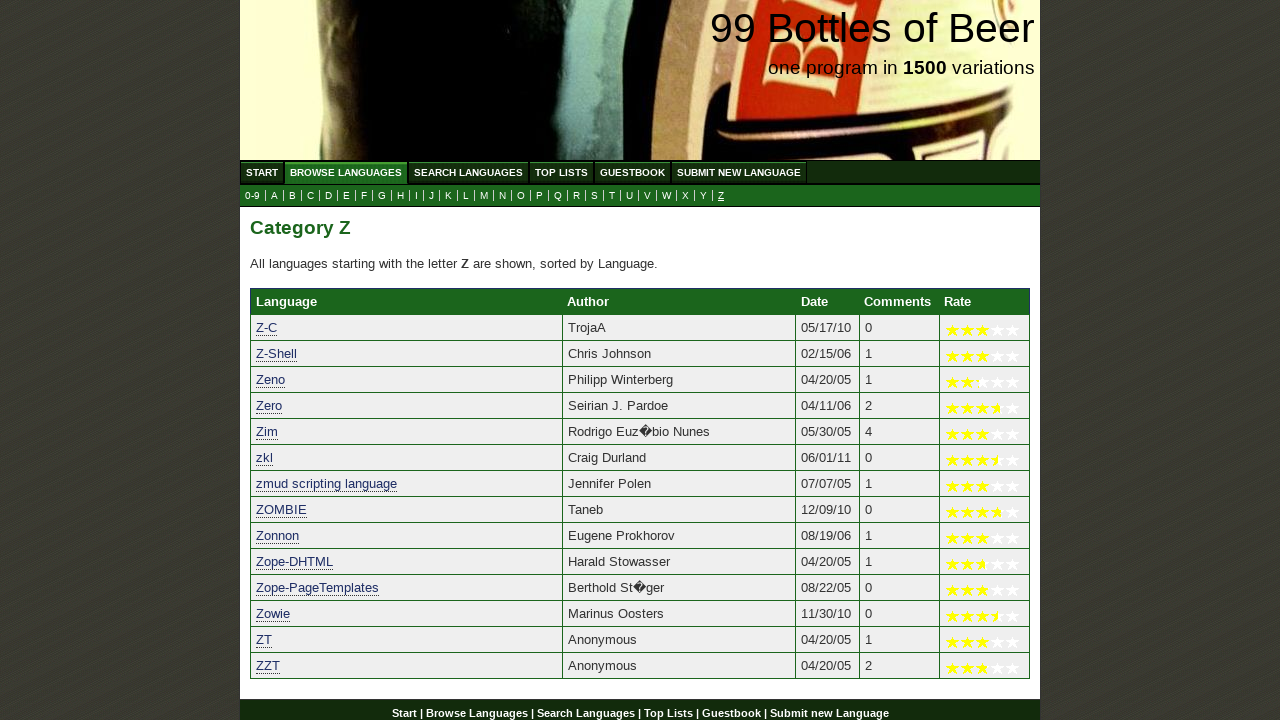